Tests dropdown select functionality on a demo site by locating a select element and choosing an option by index

Starting URL: https://www.globalsqa.com/demo-site/select-dropdown-menu/

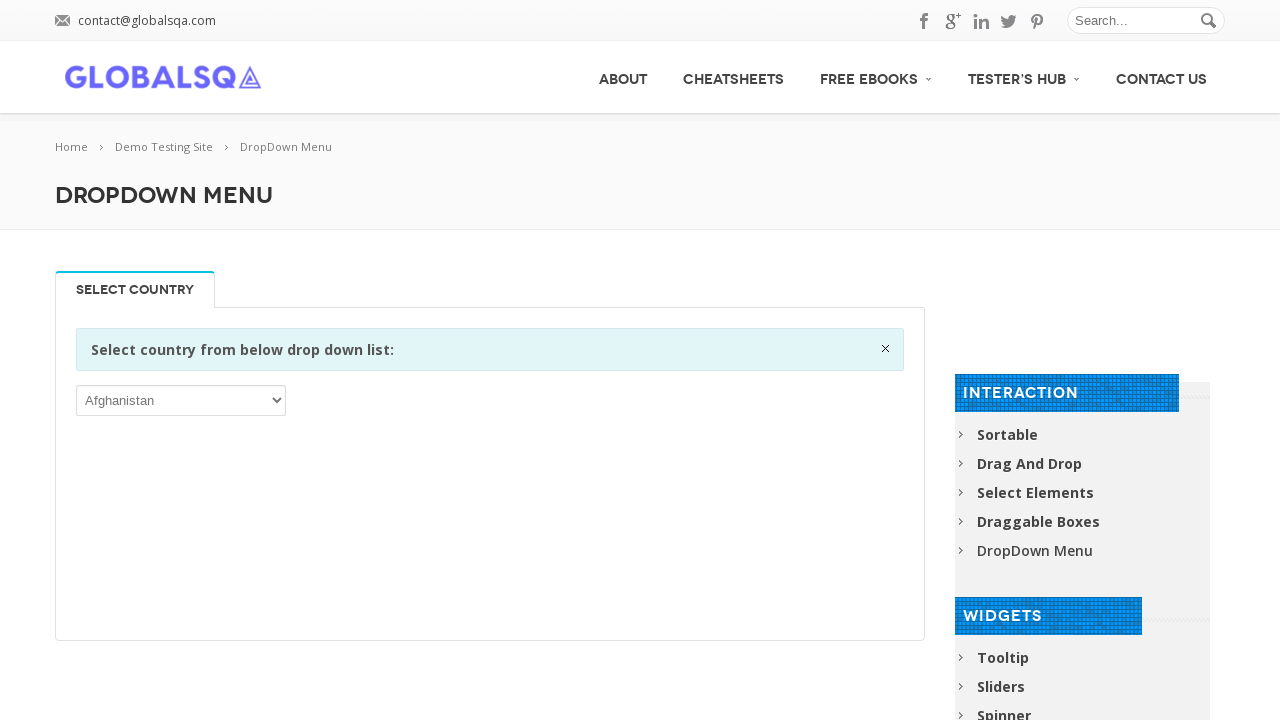

Select dropdown element located and waited for visibility
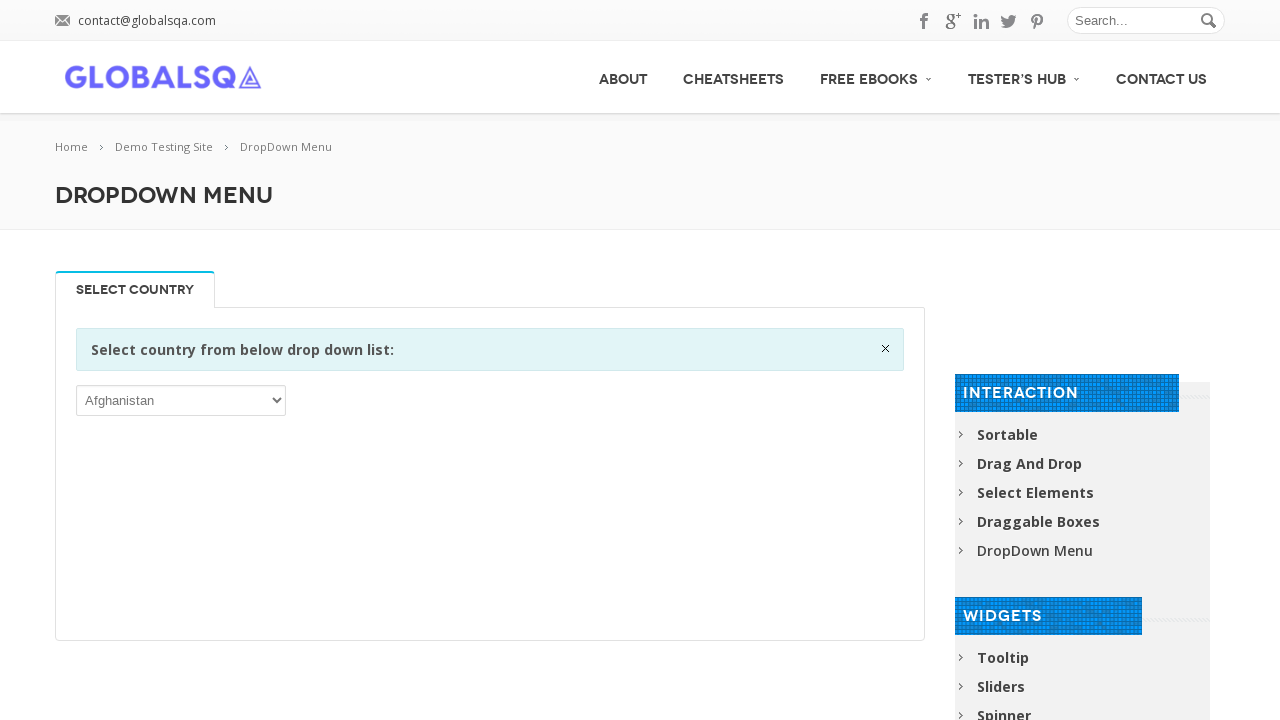

Selected option at index 1 from dropdown menu on xpath=//div[@class='resp-tabs-container']//descendant::select
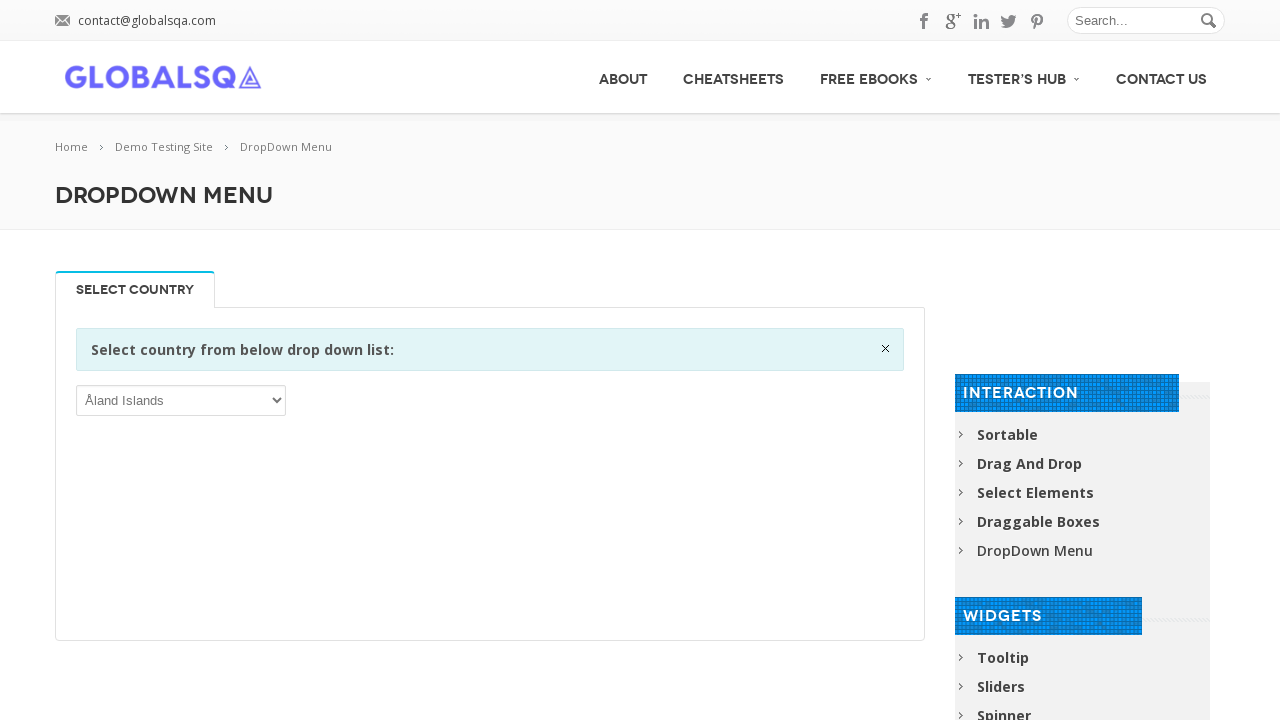

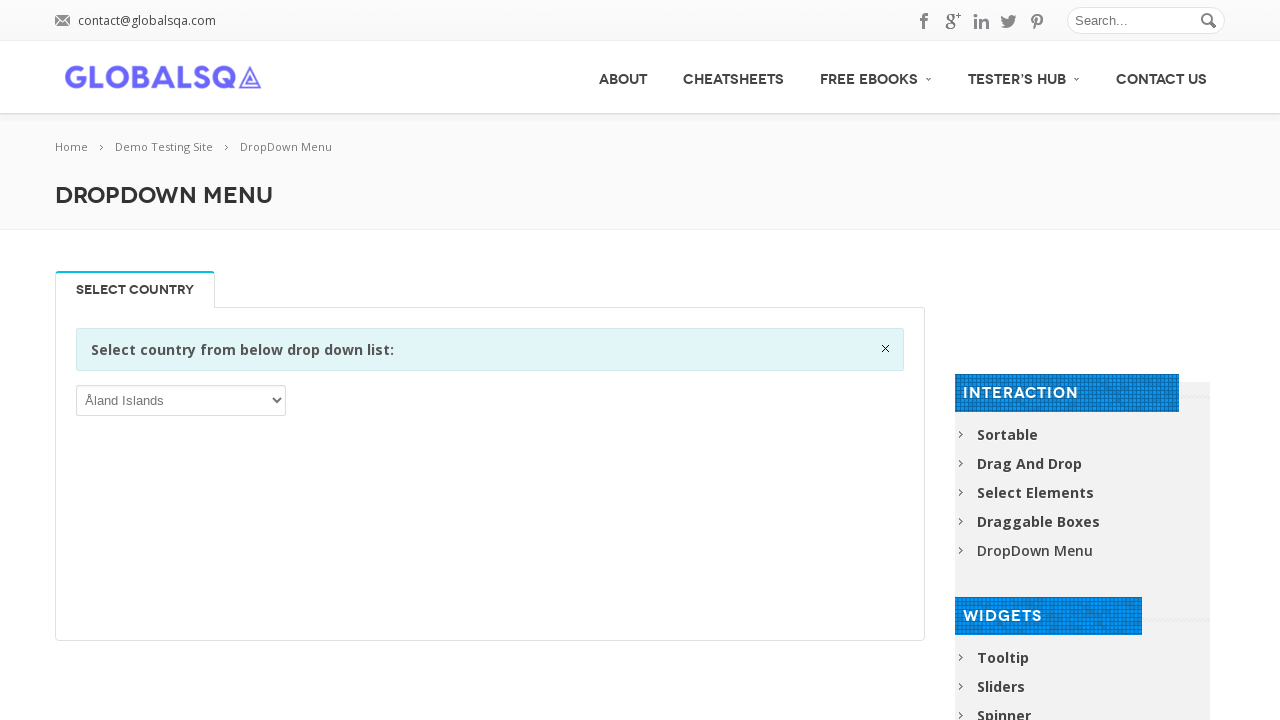